Tests handling multiple browser windows by clicking a link twice to open new windows and capturing all window handles

Starting URL: https://the-internet.herokuapp.com/windows

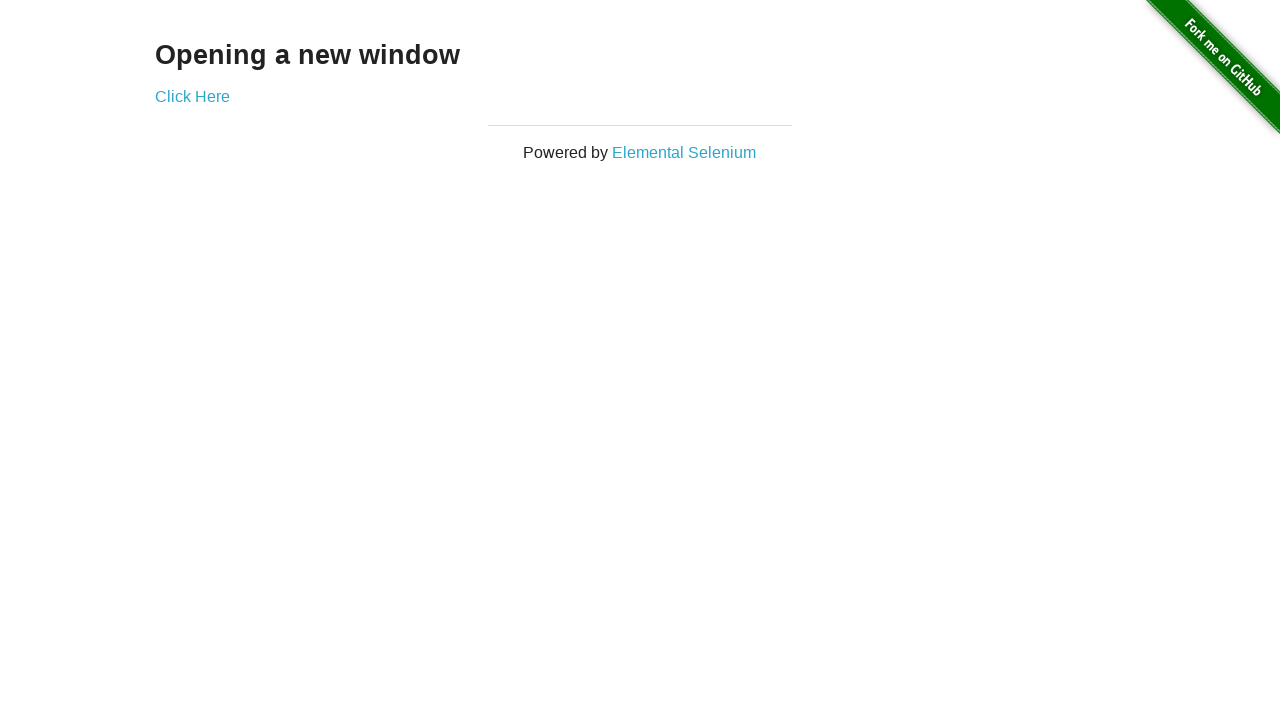

Clicked 'Click Here' link to open first new window at (192, 96) on xpath=//a[text()='Click Here']
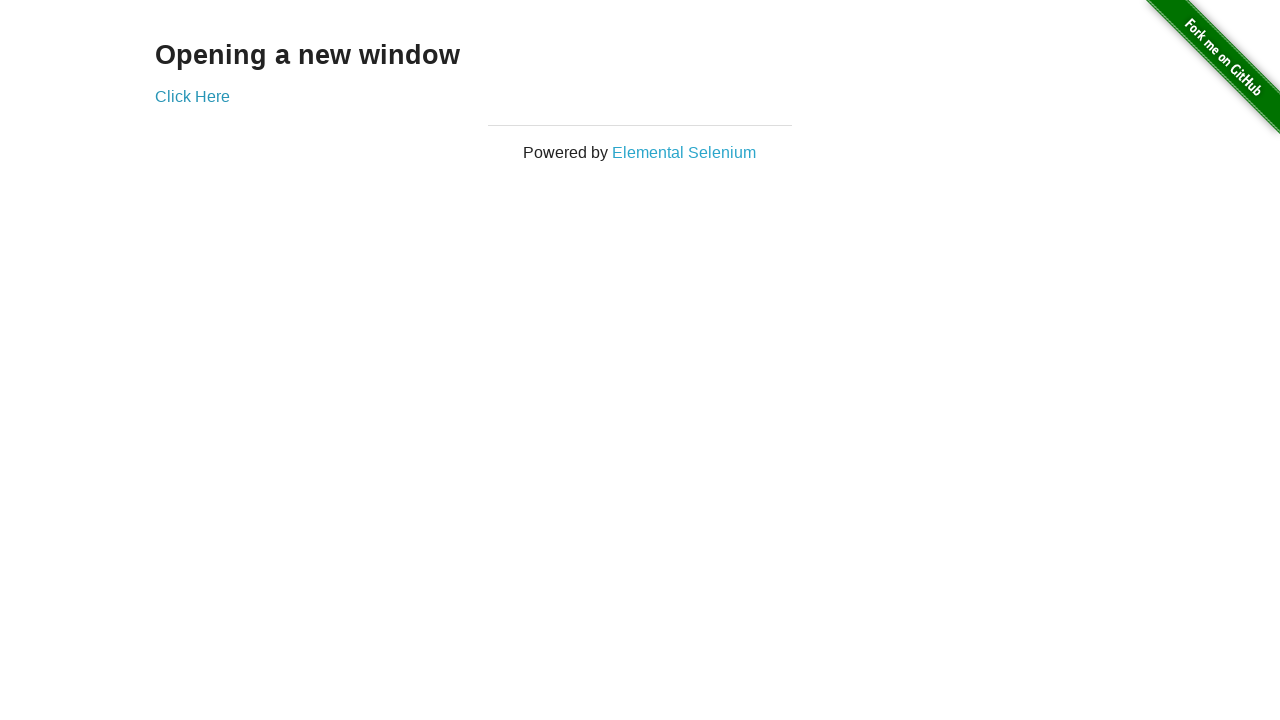

Clicked 'Click Here' link to open second new window at (192, 96) on xpath=//a[text()='Click Here']
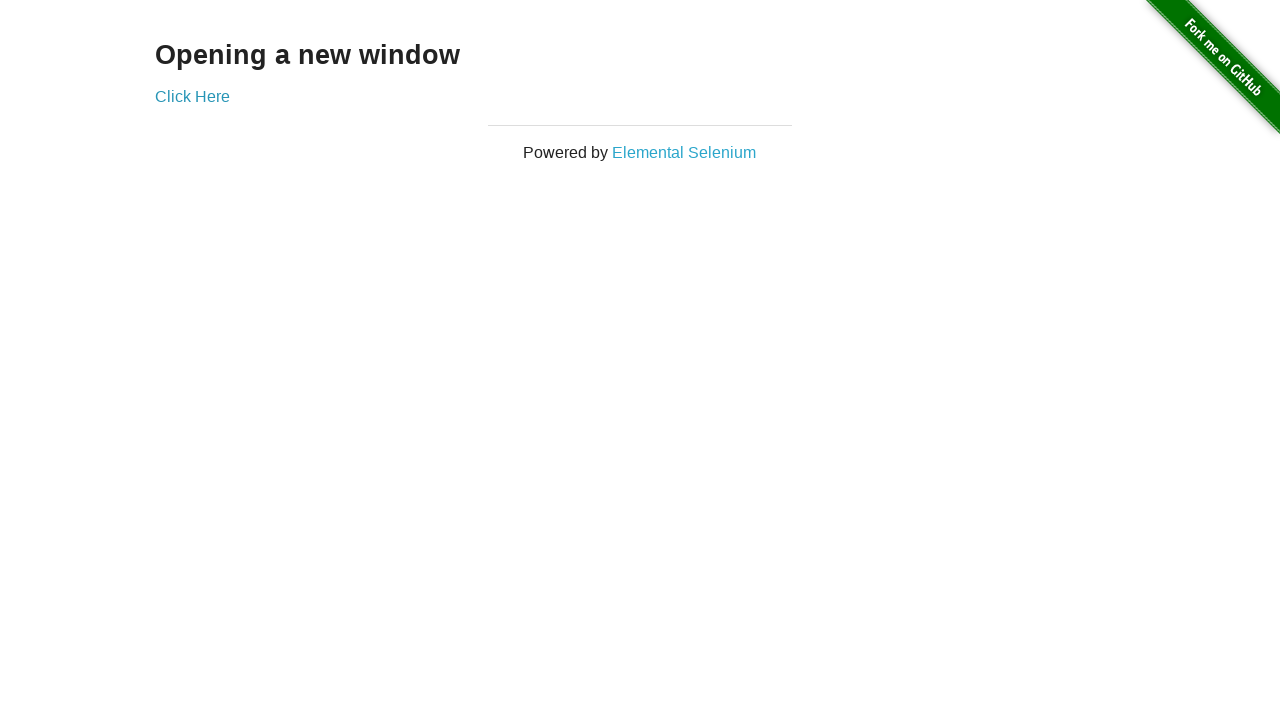

Retrieved all open windows/tabs - total count: 3
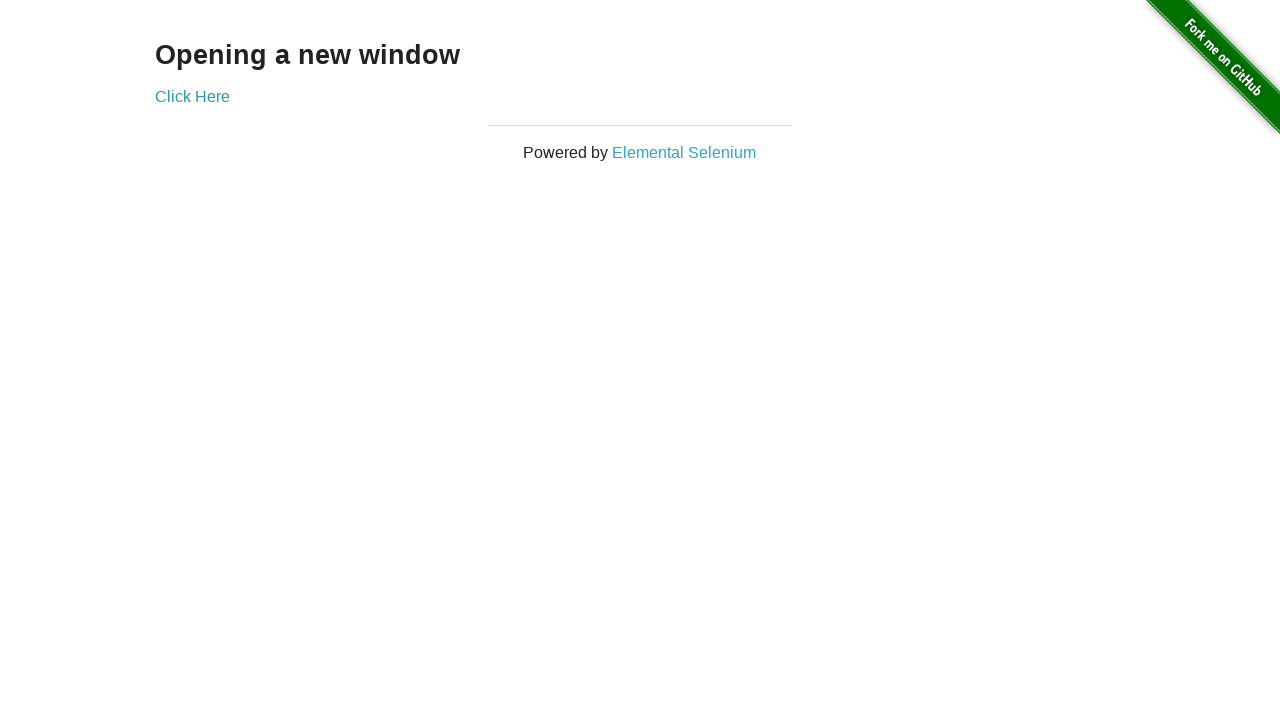

Printed window count: 3 windows/tabs open
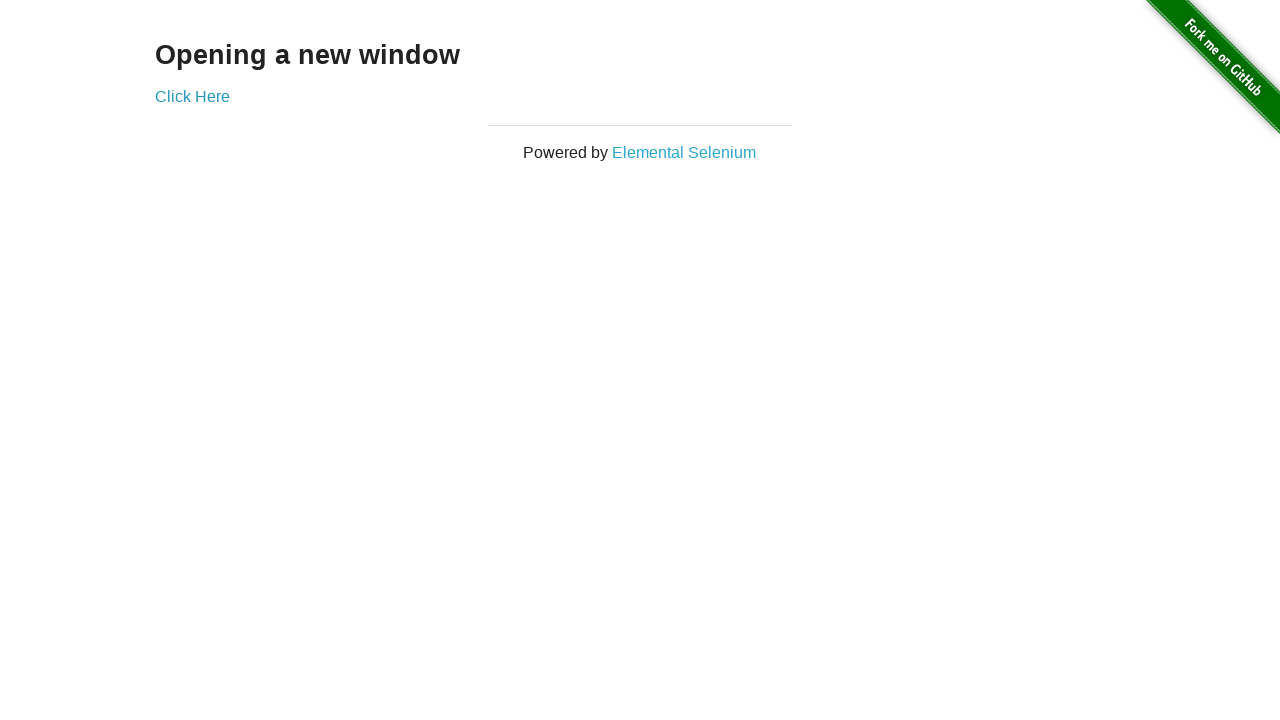

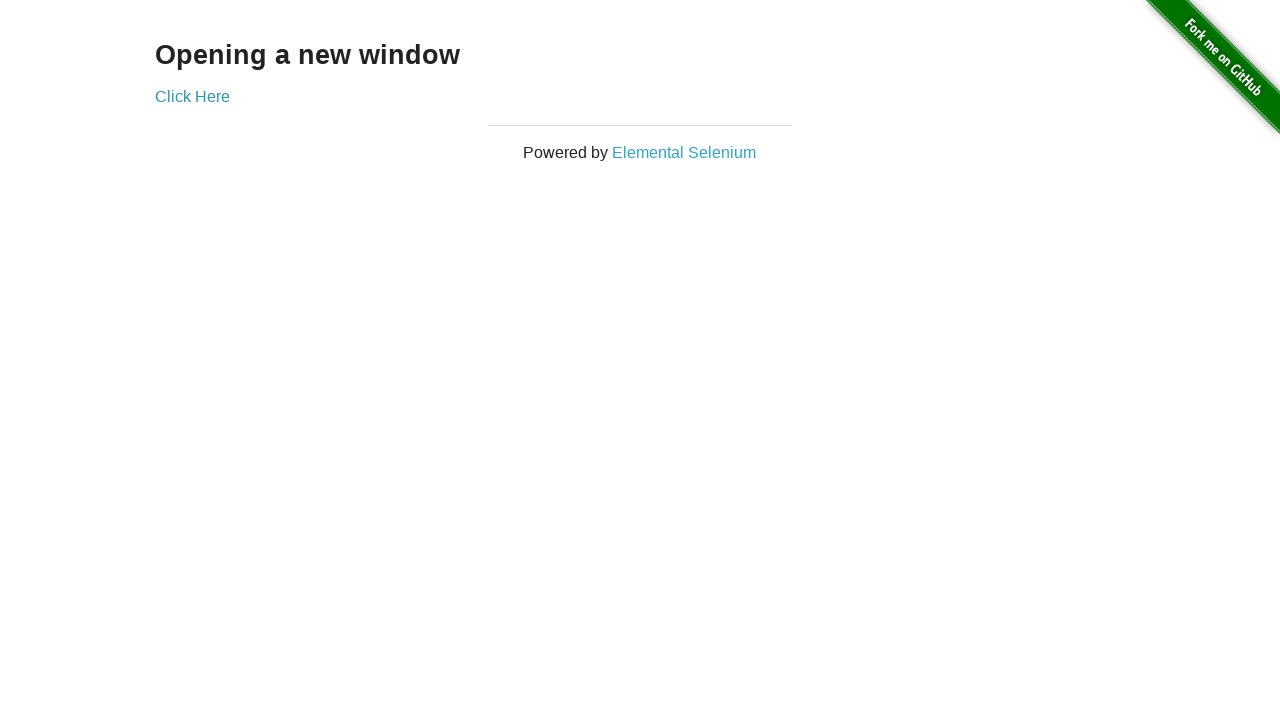